Tests dynamic button text update functionality by entering text in an input field and clicking a button to update its label

Starting URL: http://uitestingplayground.com/textinput

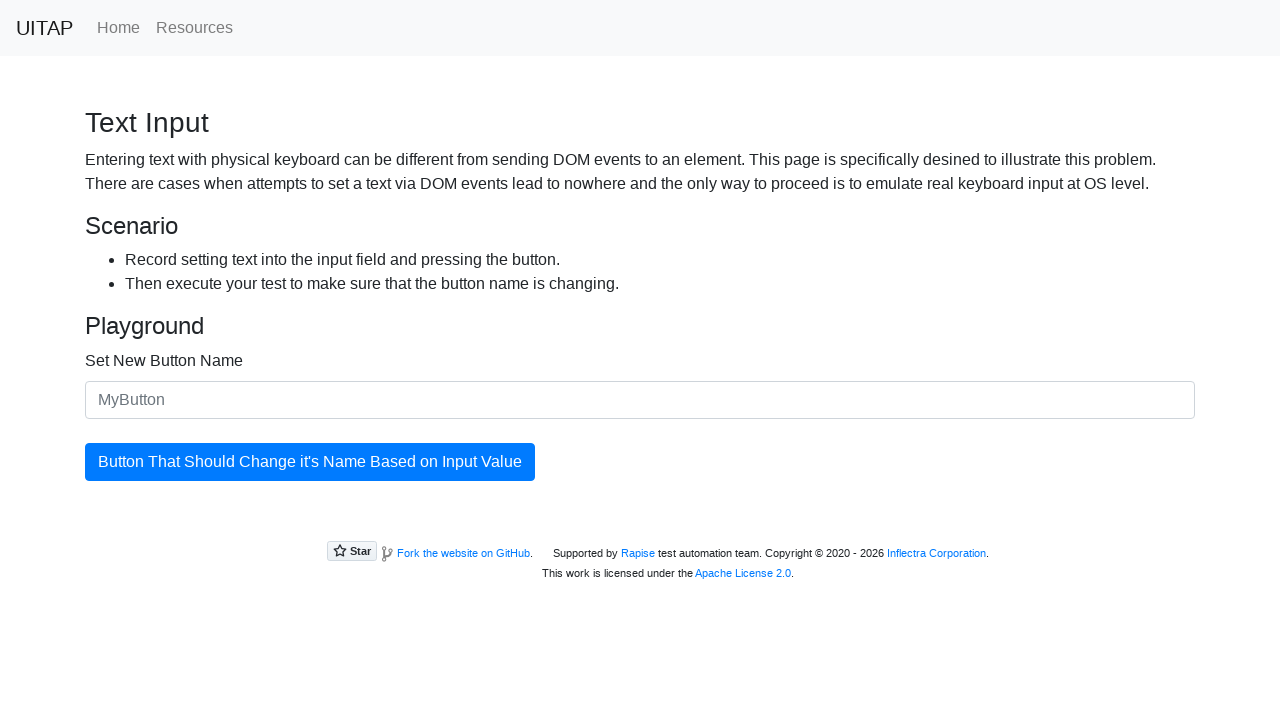

Filled input field with 'SkyPro' as new button name on #newButtonName
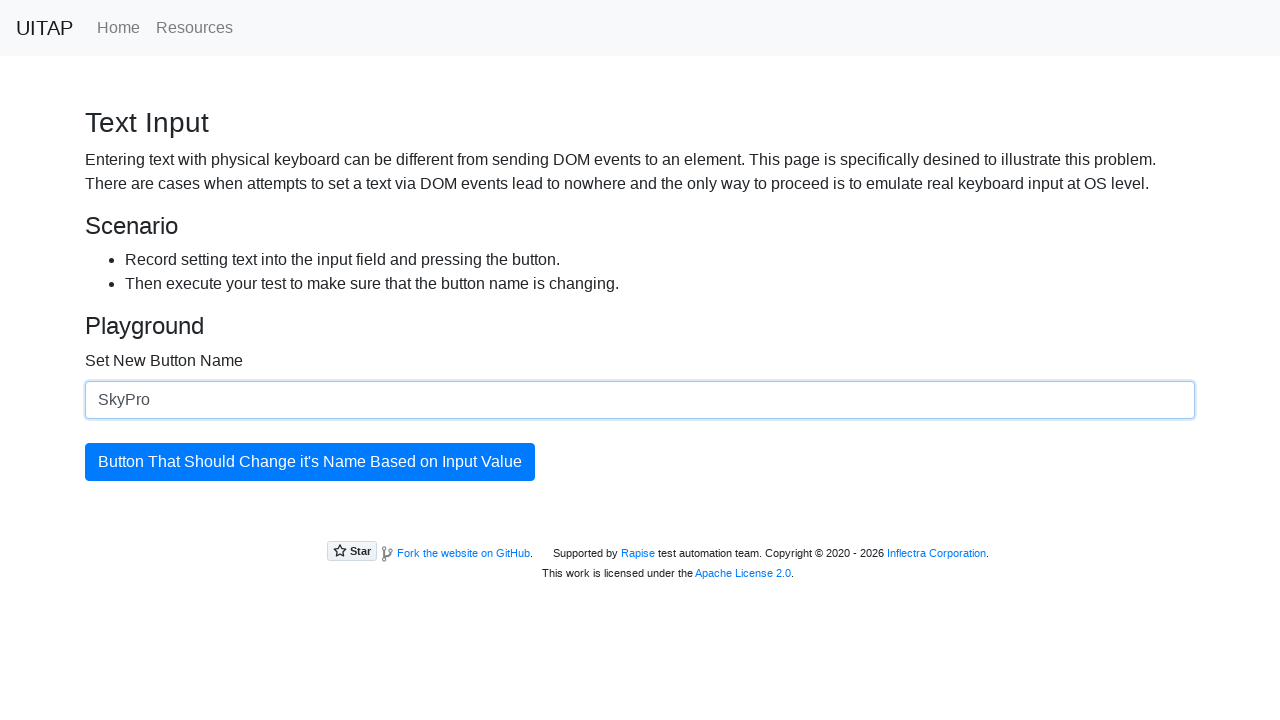

Clicked the button to update its text at (310, 462) on #updatingButton
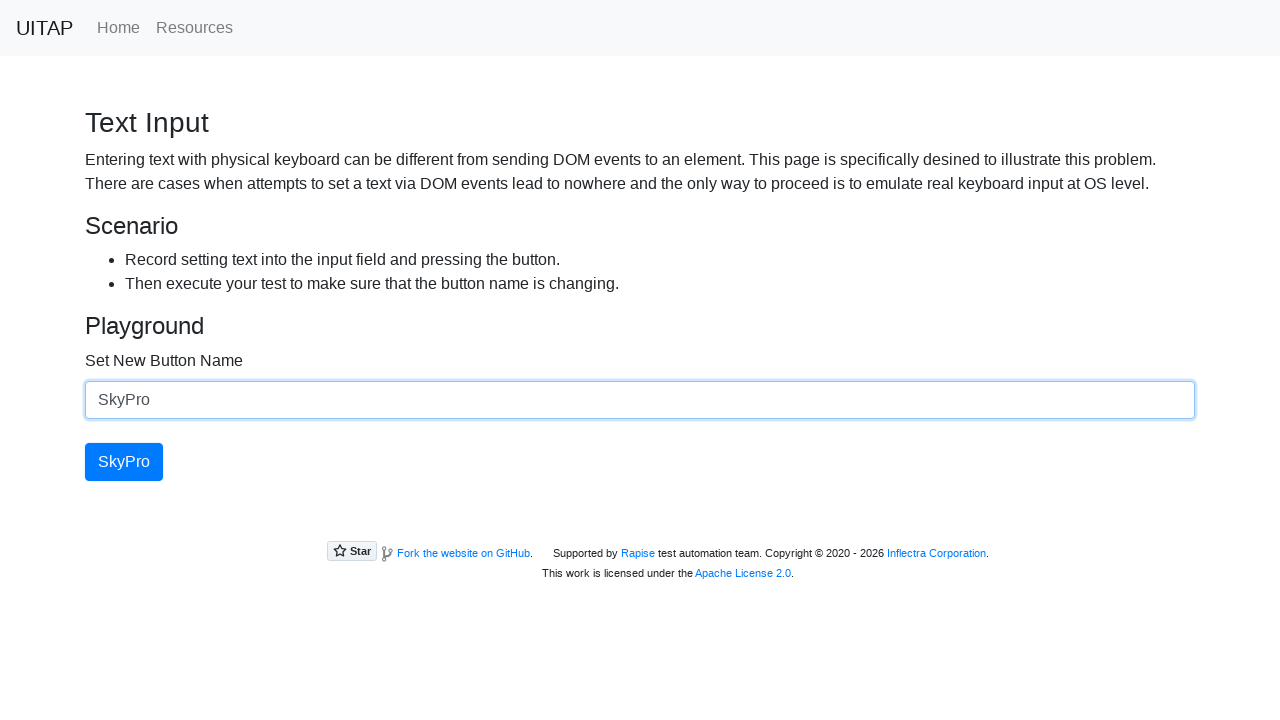

Retrieved updated button text: 'SkyPro'
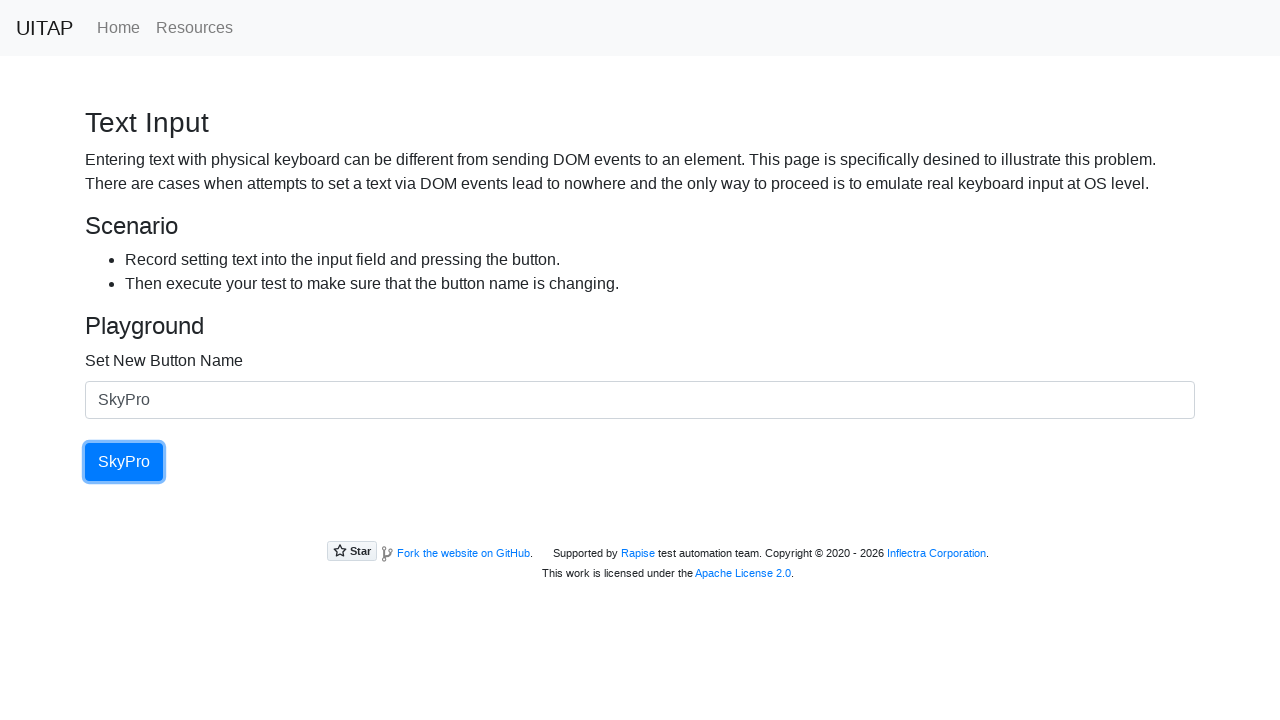

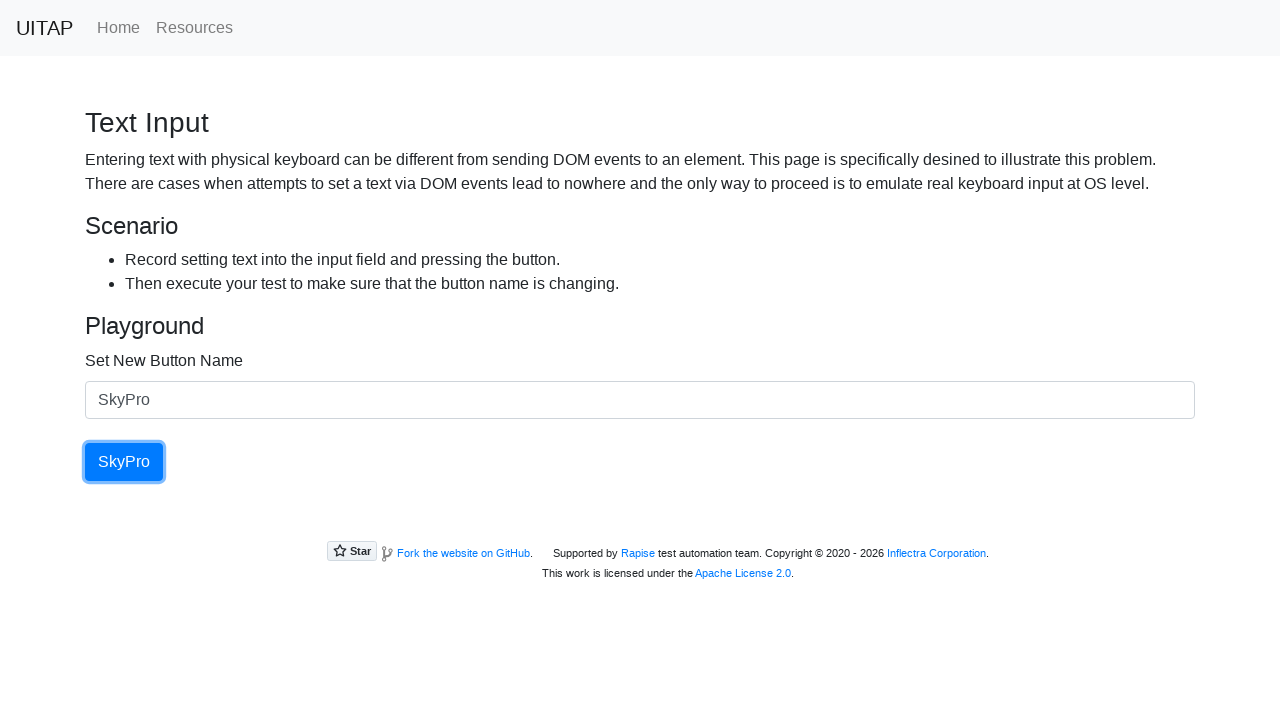